Validates that the first 100 articles on Hacker News "newest" page are sorted from newest to oldest by collecting timestamps across multiple pages and verifying descending order.

Starting URL: https://news.ycombinator.com/newest

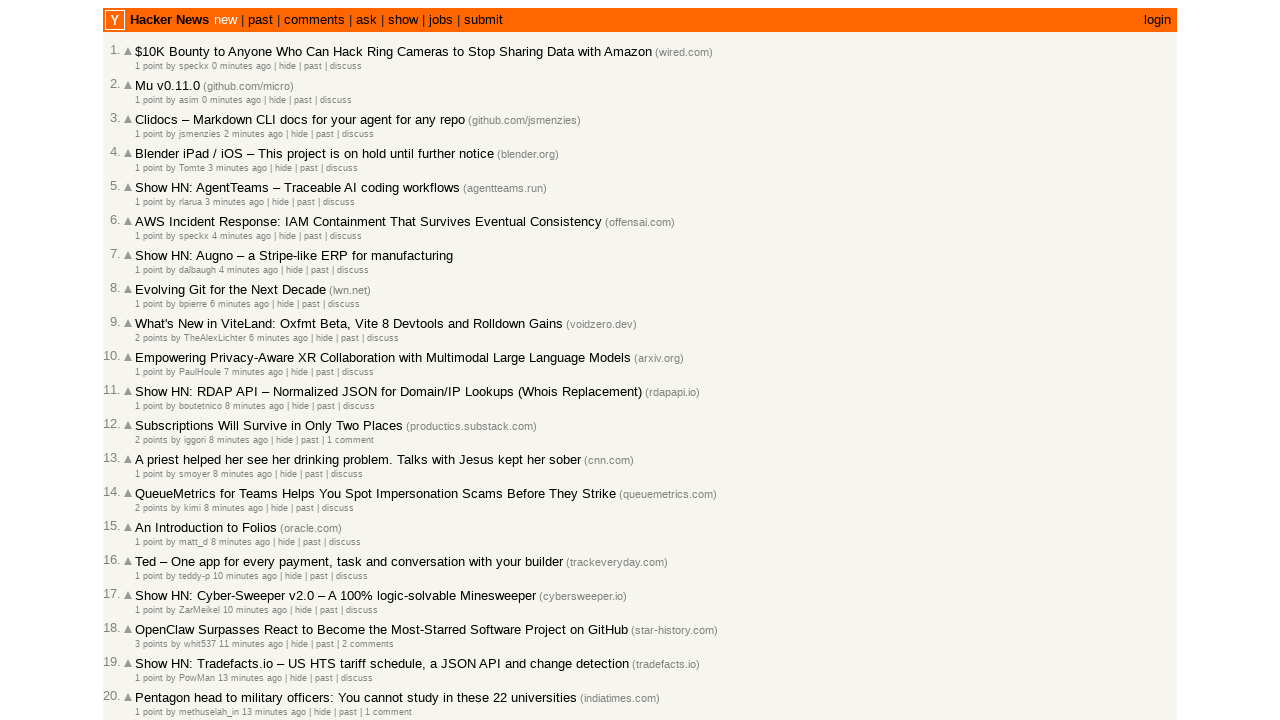

Extracted timestamp attributes from all age spans on current page
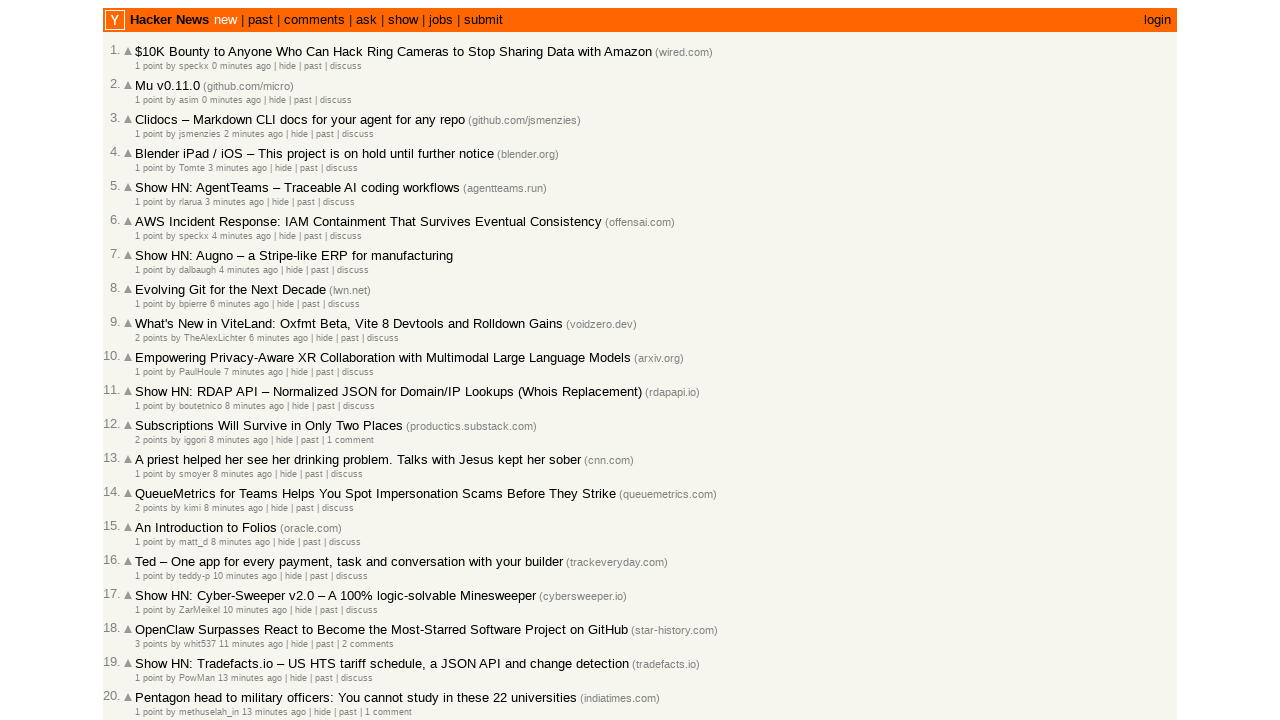

Added valid timestamps to collection (total: 30)
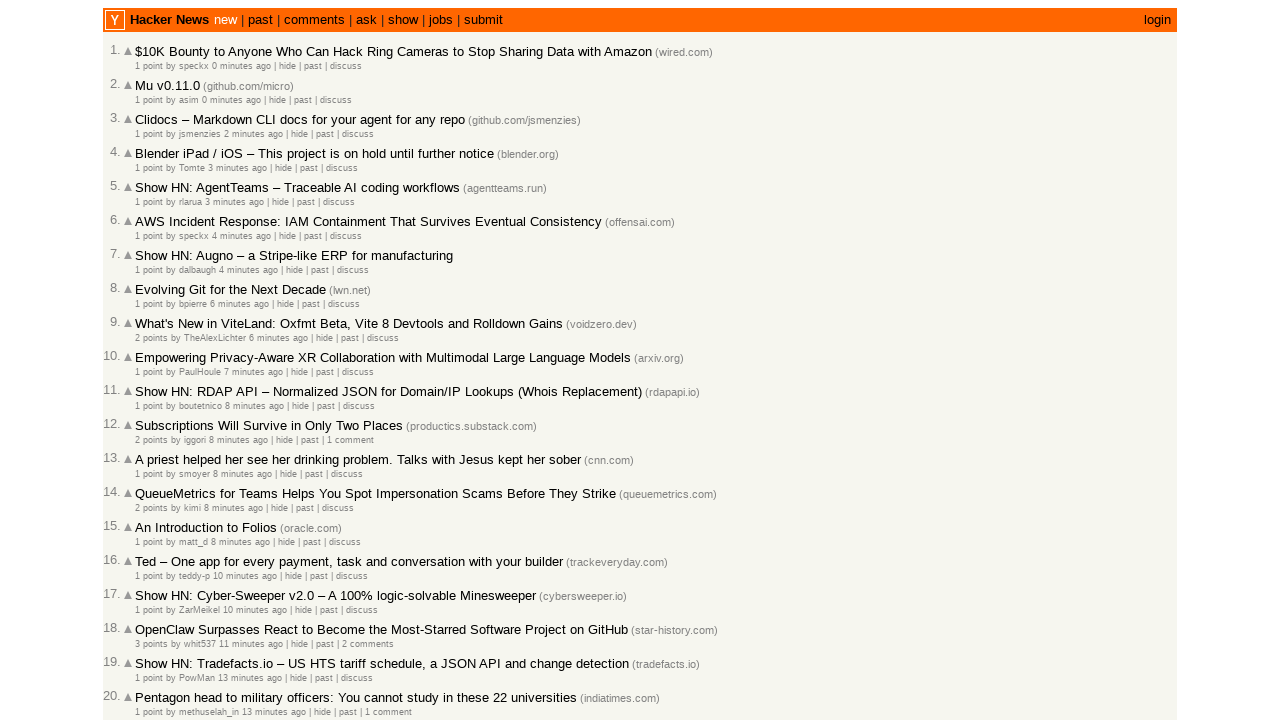

Clicked 'More' link to load additional articles at (149, 616) on a.morelink
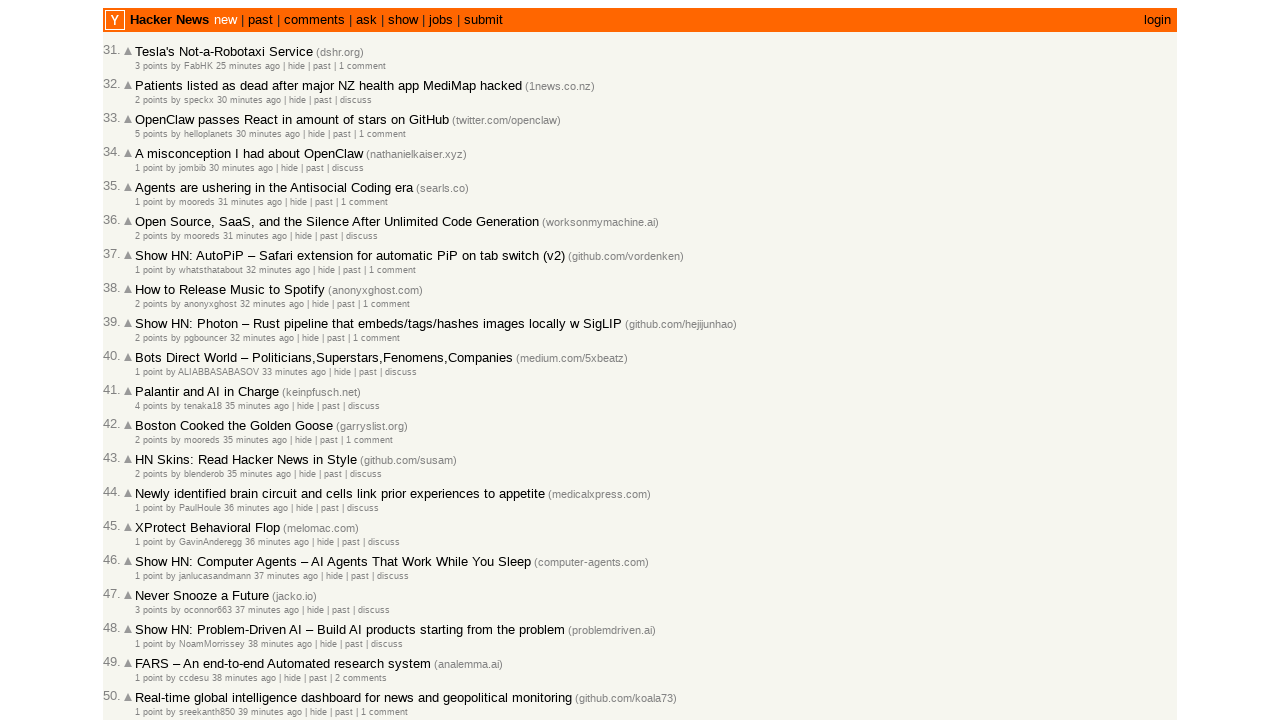

Waited for page load after clicking 'More'
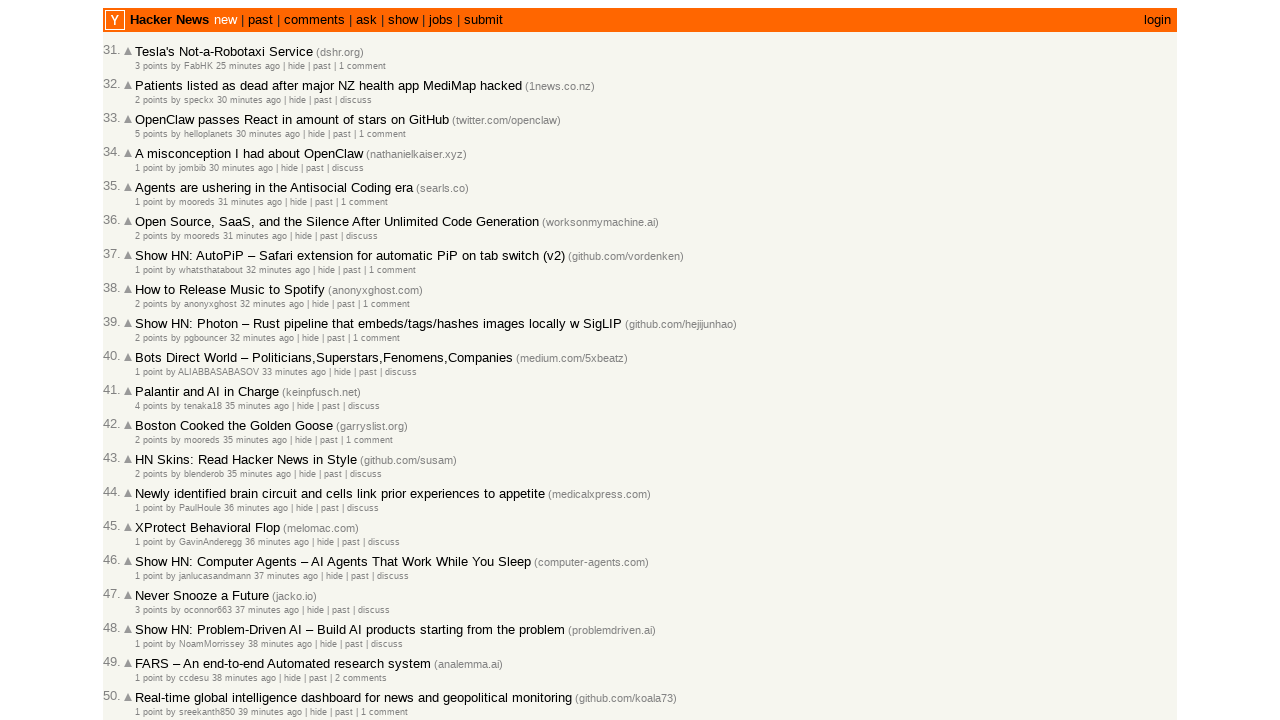

Extracted timestamp attributes from all age spans on current page
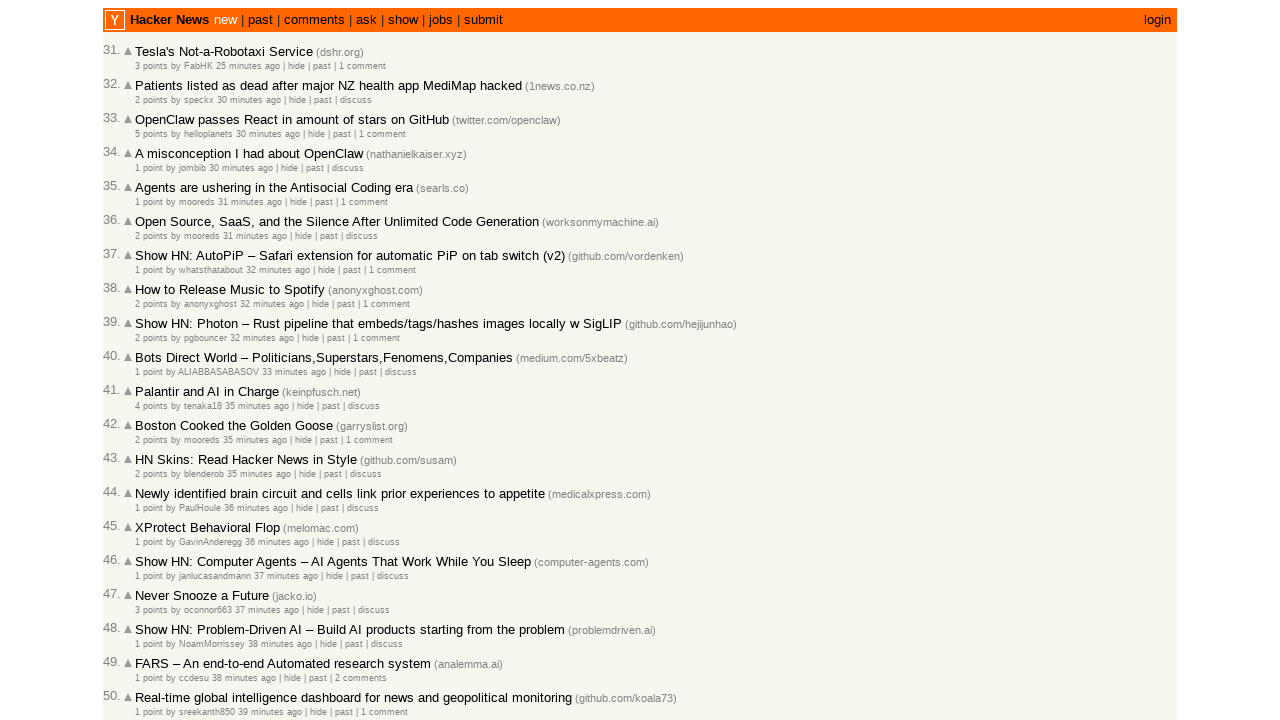

Added valid timestamps to collection (total: 60)
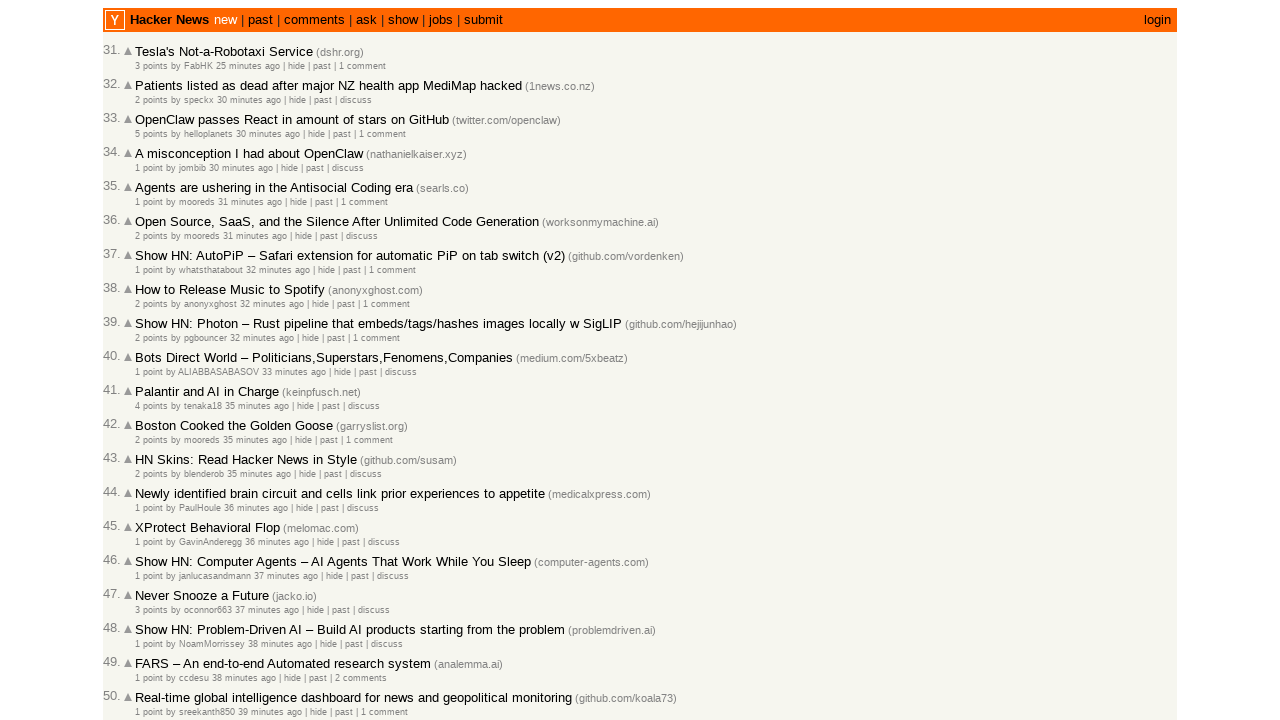

Clicked 'More' link to load additional articles at (149, 616) on a.morelink
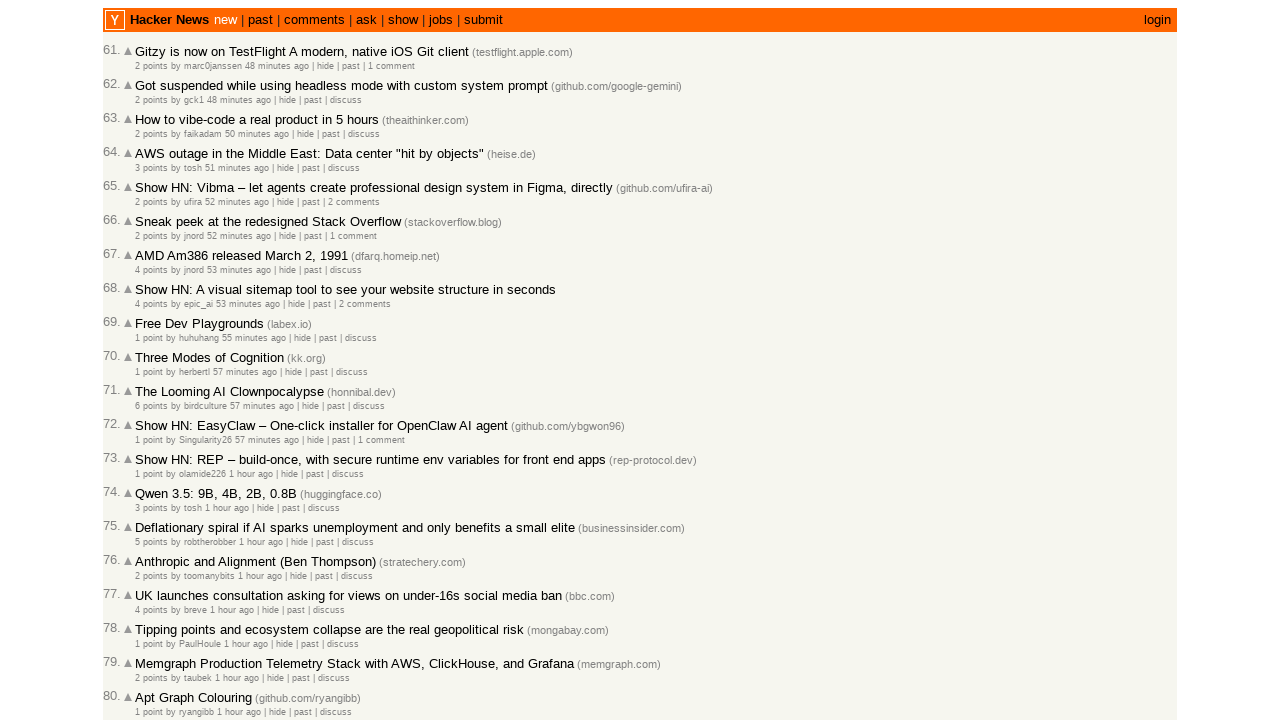

Waited for page load after clicking 'More'
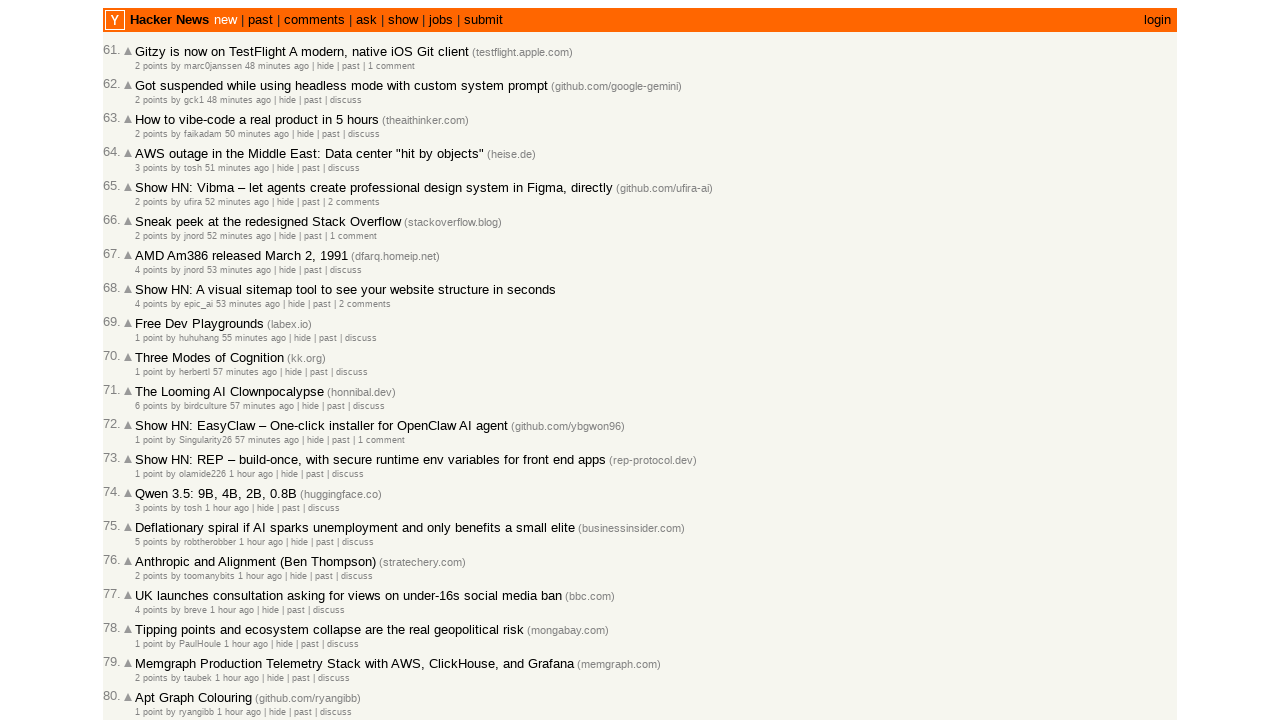

Extracted timestamp attributes from all age spans on current page
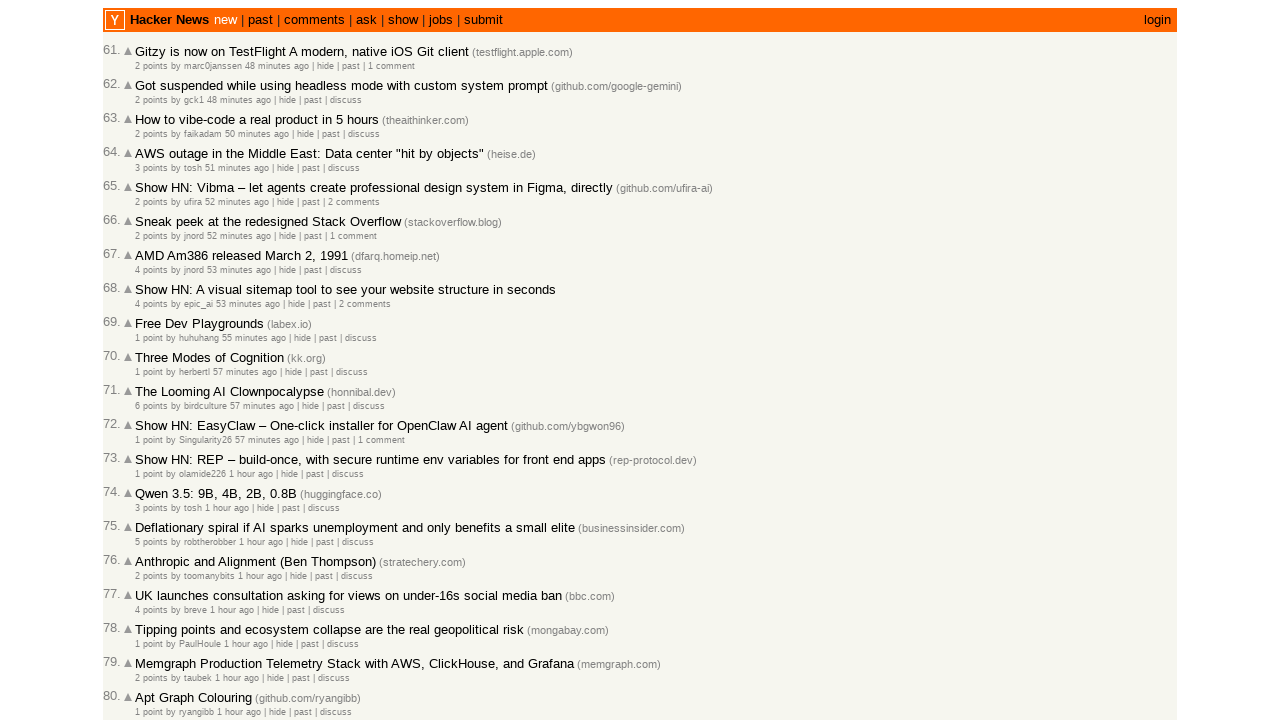

Added valid timestamps to collection (total: 90)
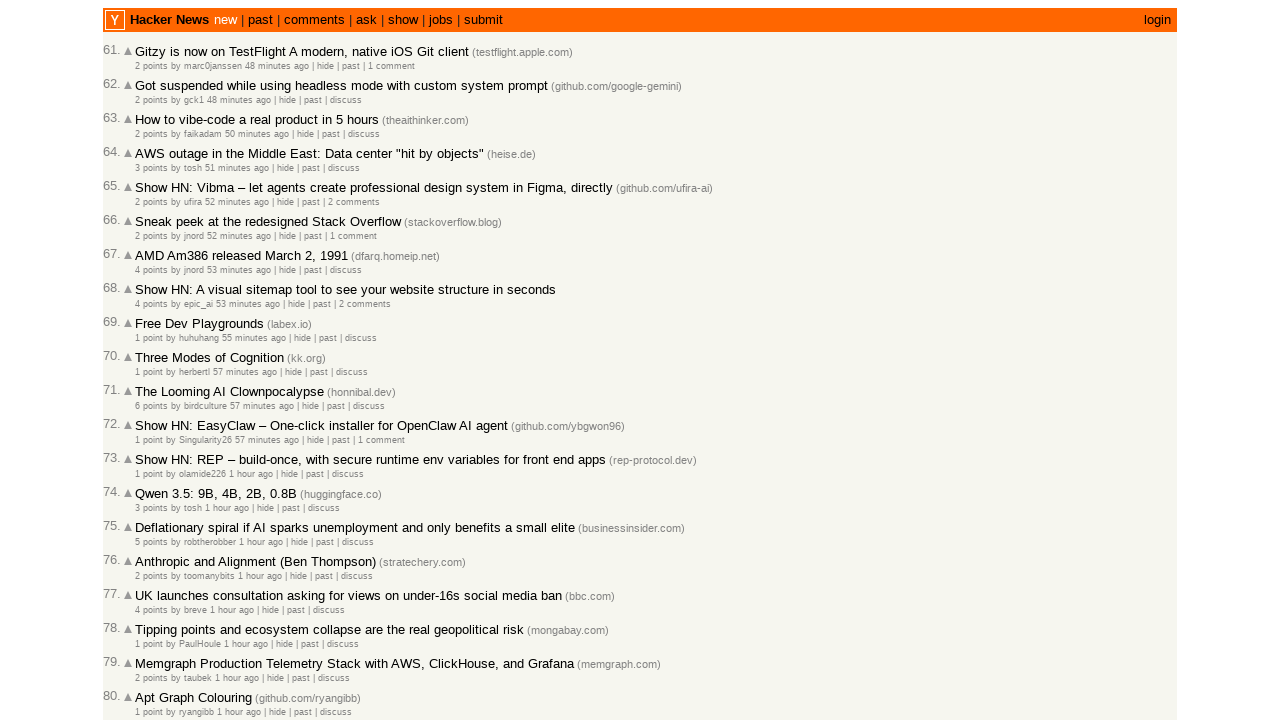

Clicked 'More' link to load additional articles at (149, 616) on a.morelink
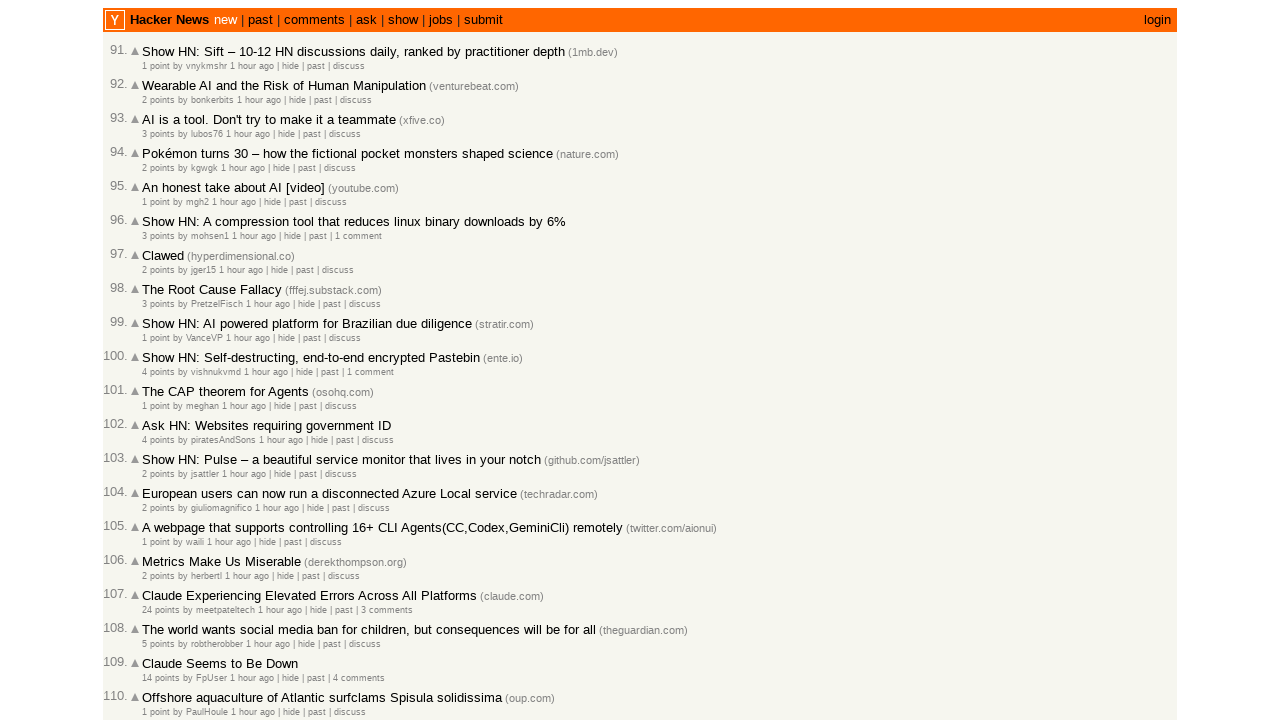

Waited for page load after clicking 'More'
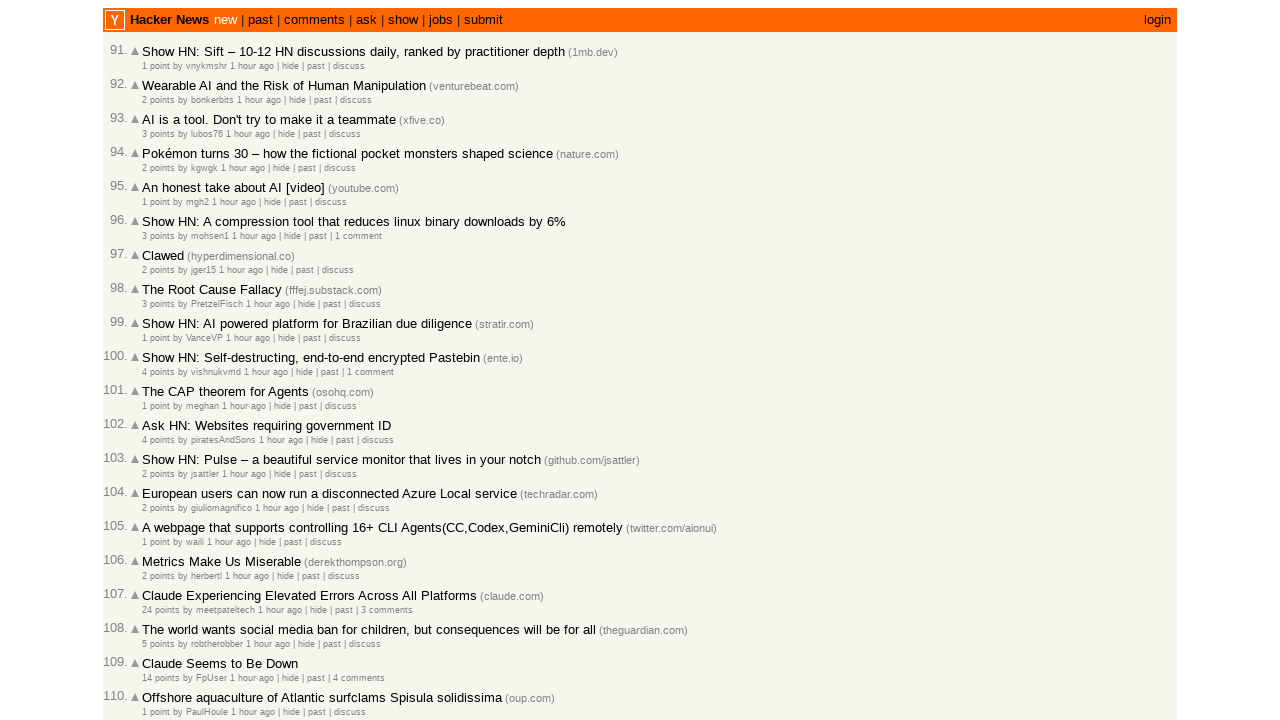

Extracted timestamp attributes from all age spans on current page
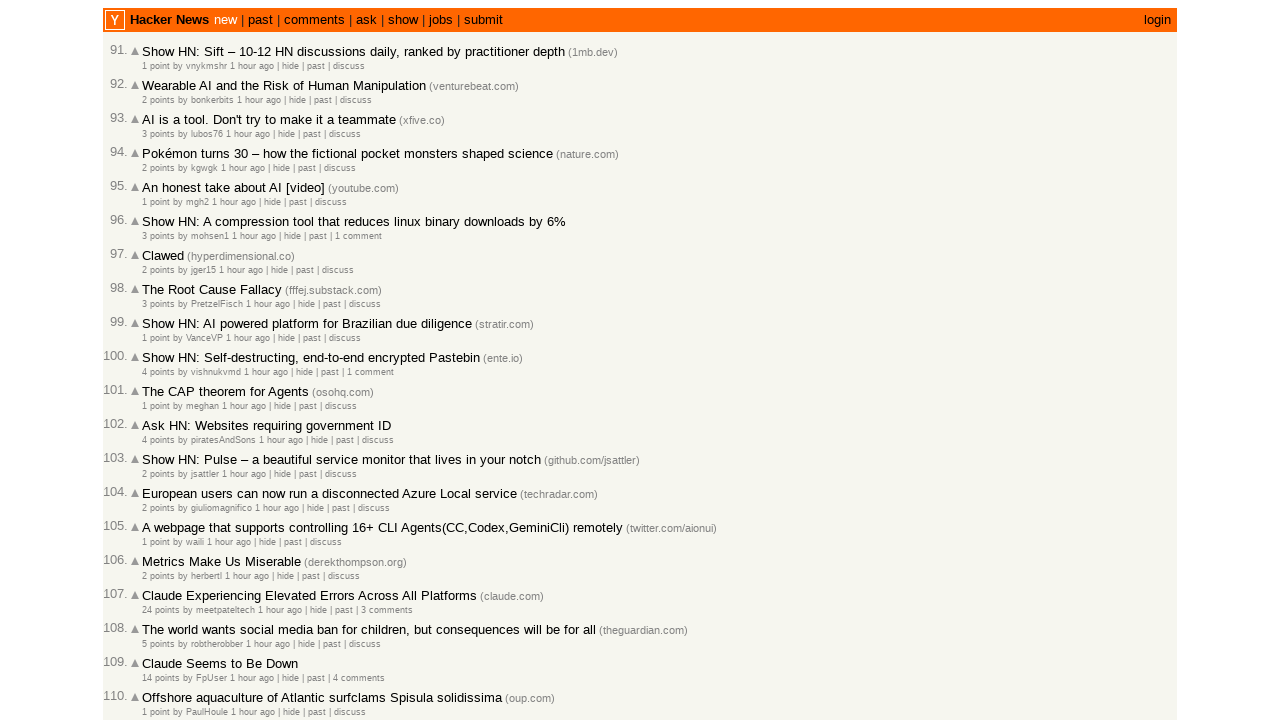

Added valid timestamps to collection (total: 120)
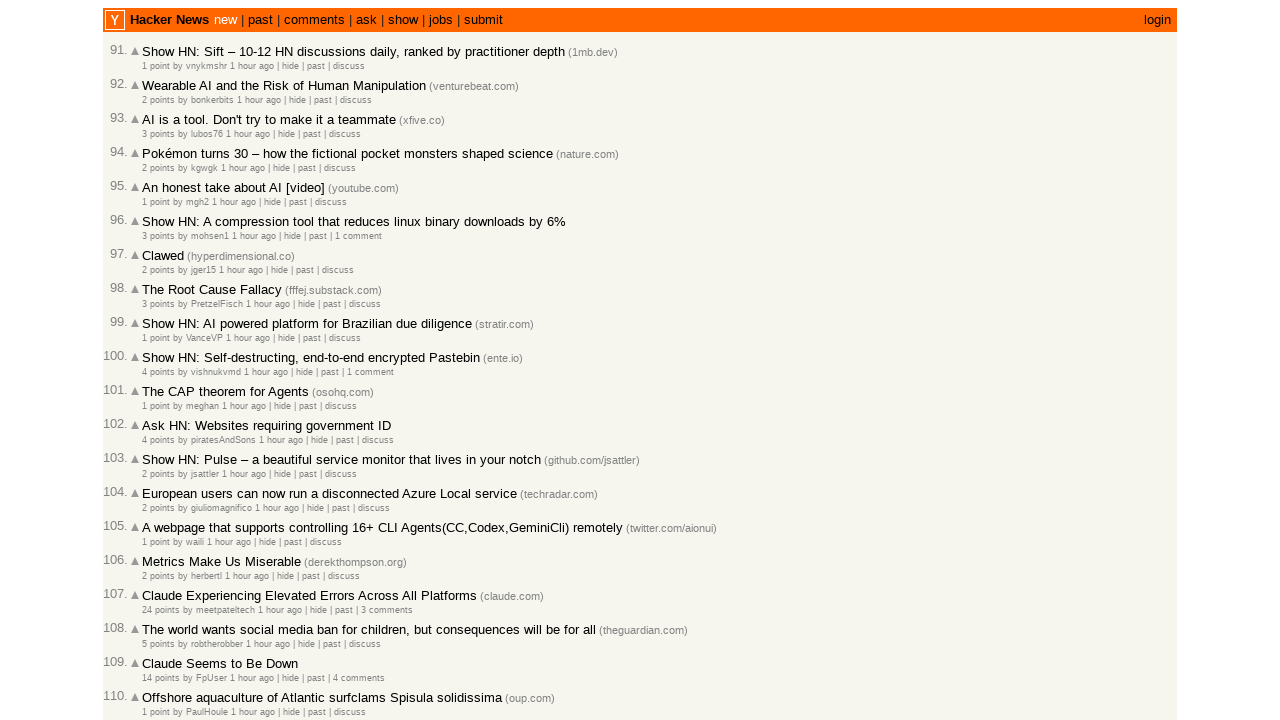

Extracted first 100 timestamps for validation
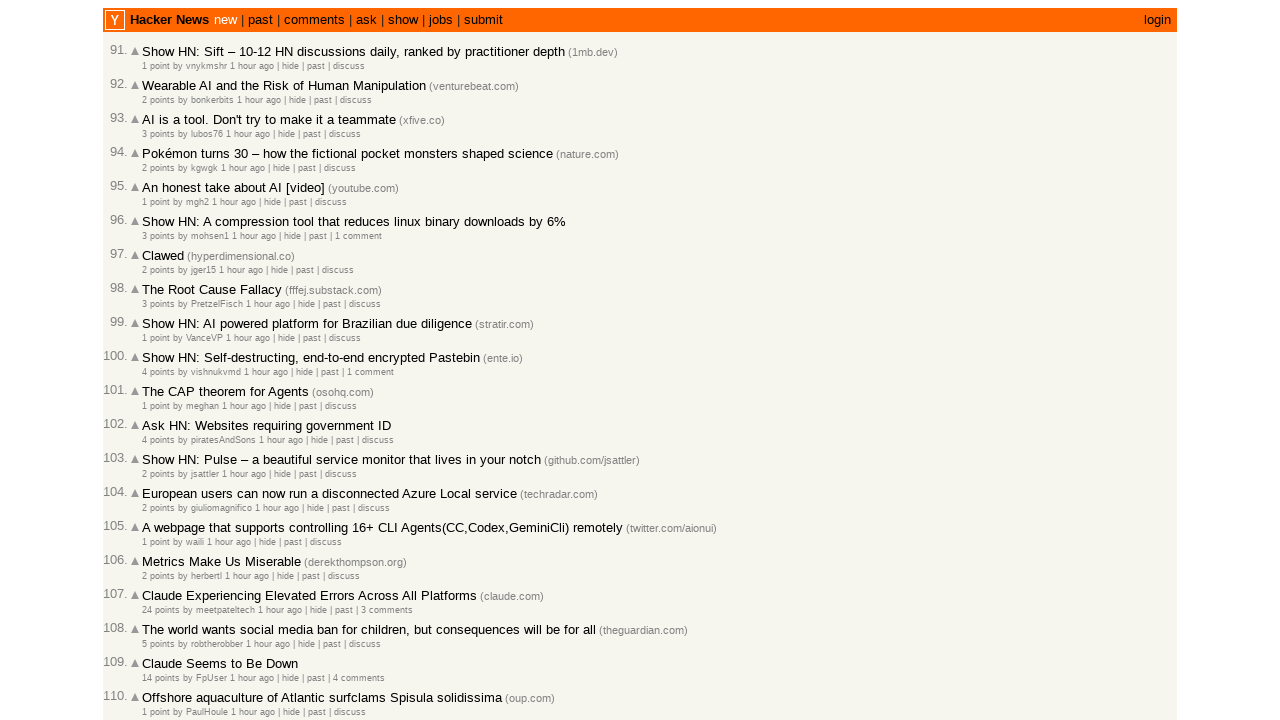

Parsed 100 timestamps into datetime objects
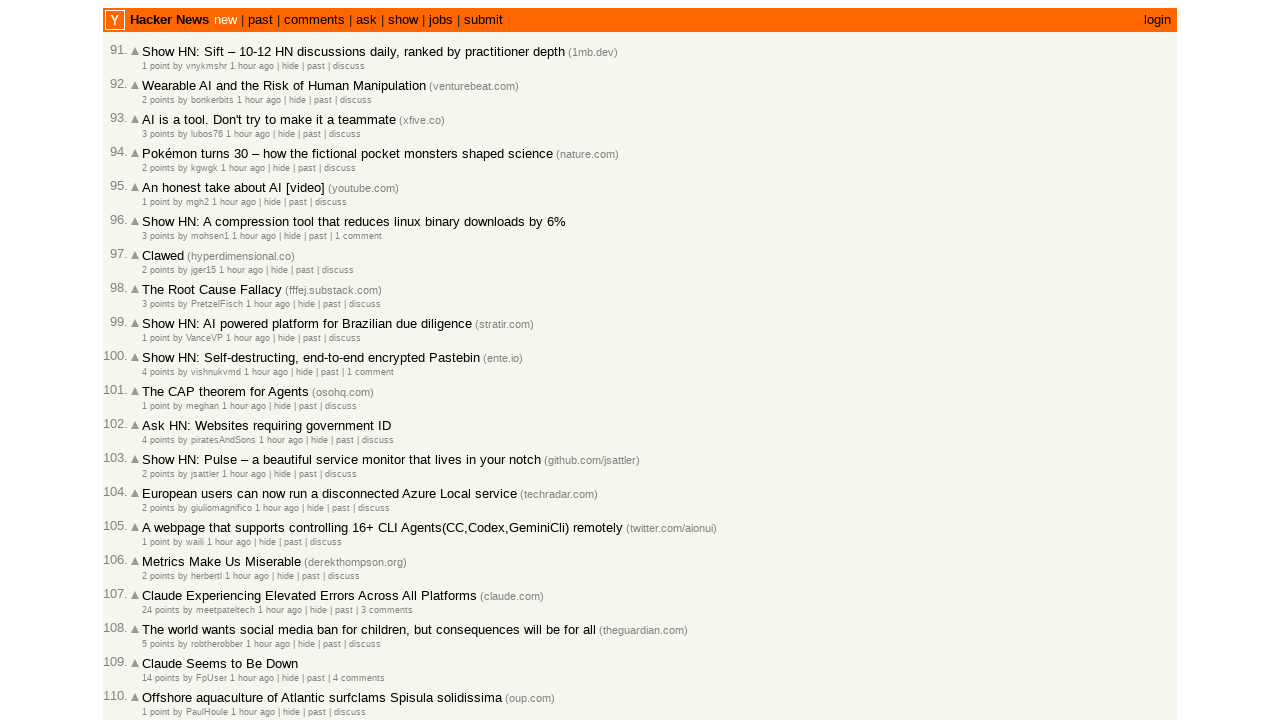

Validated article sorting order: PASS - articles sorted newest to oldest
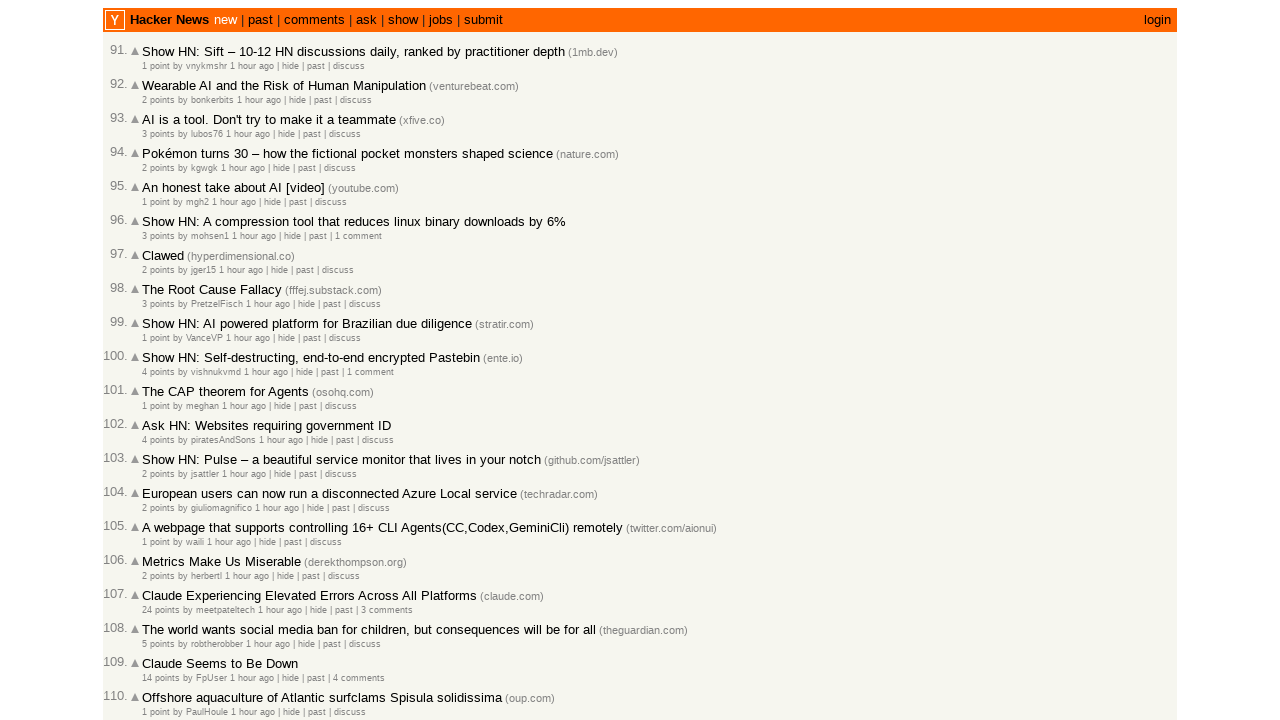

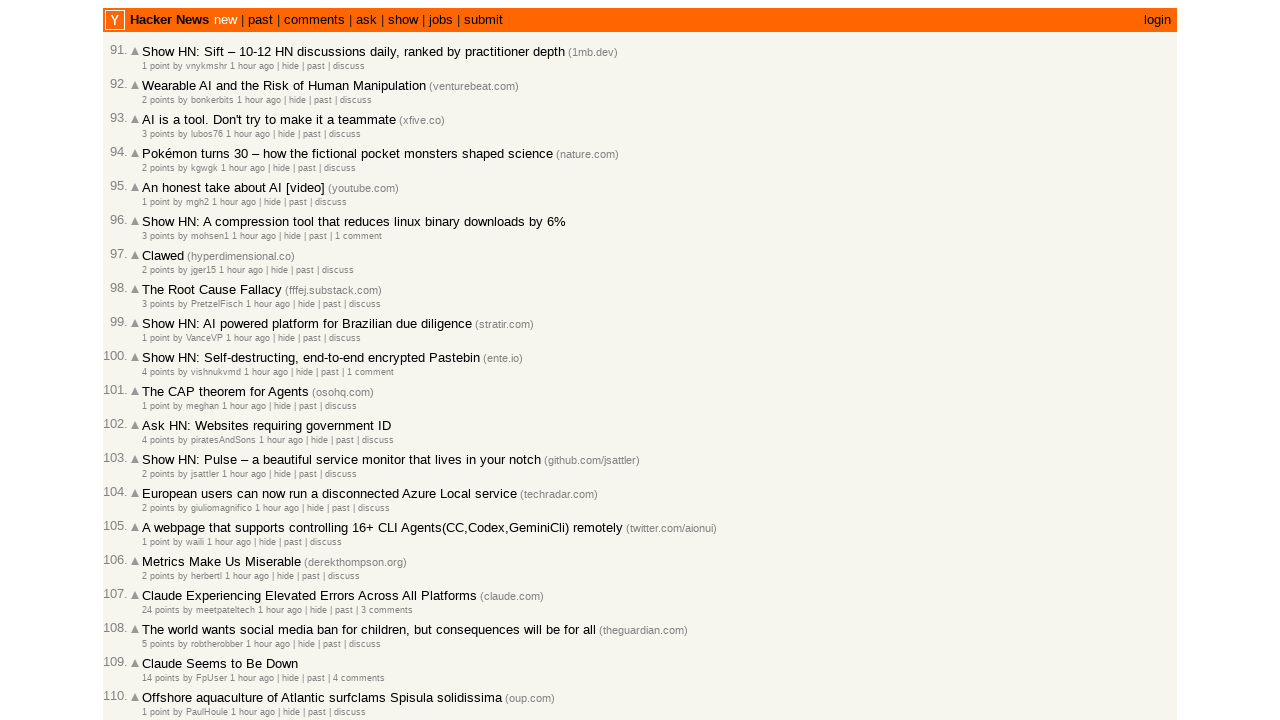